Tests that submitting the login form without entering a username displays an error message

Starting URL: https://staging.languagedepot.org/login

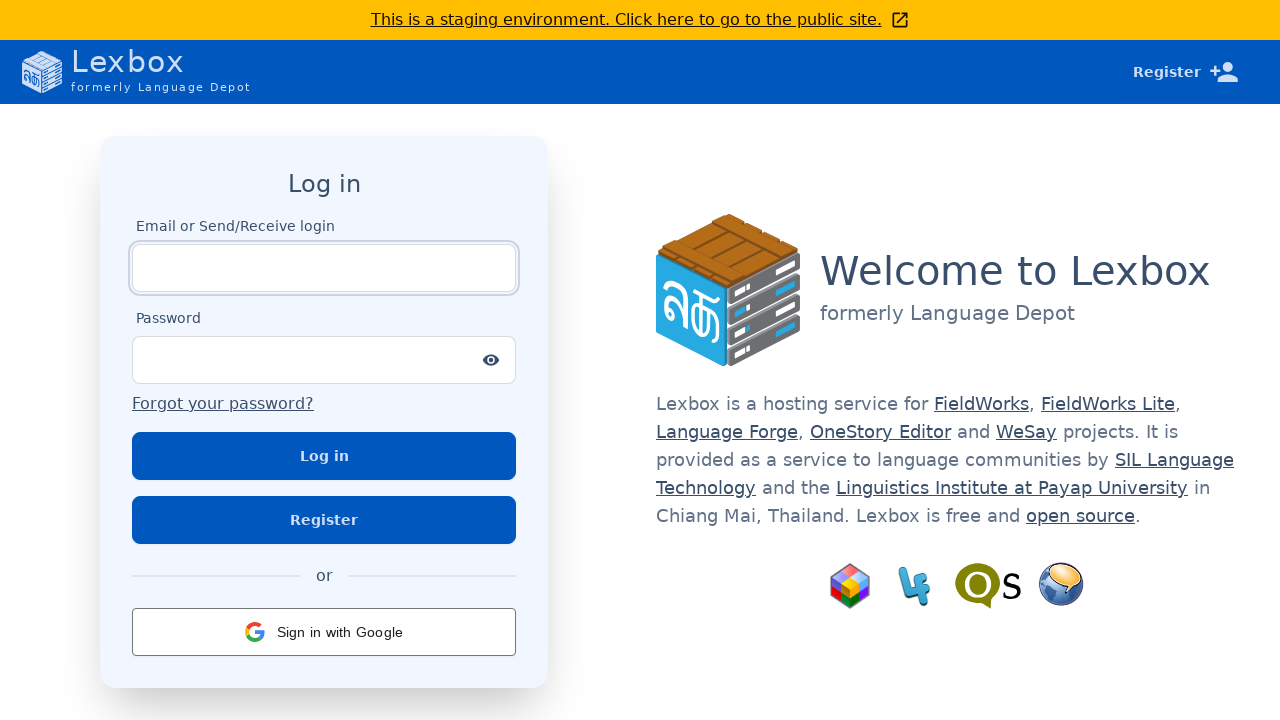

Clicked Log in button without entering username at (324, 456) on internal:role=button[name="Log in"i]
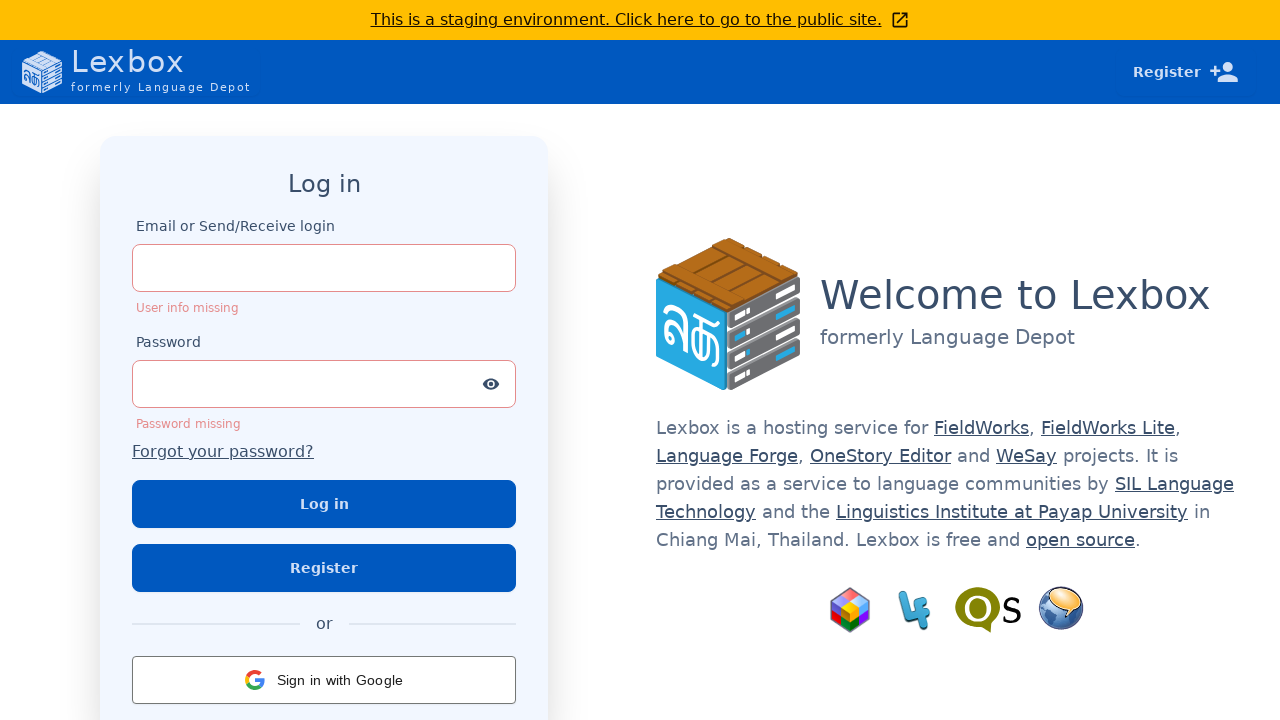

Error message 'User info missing' appeared
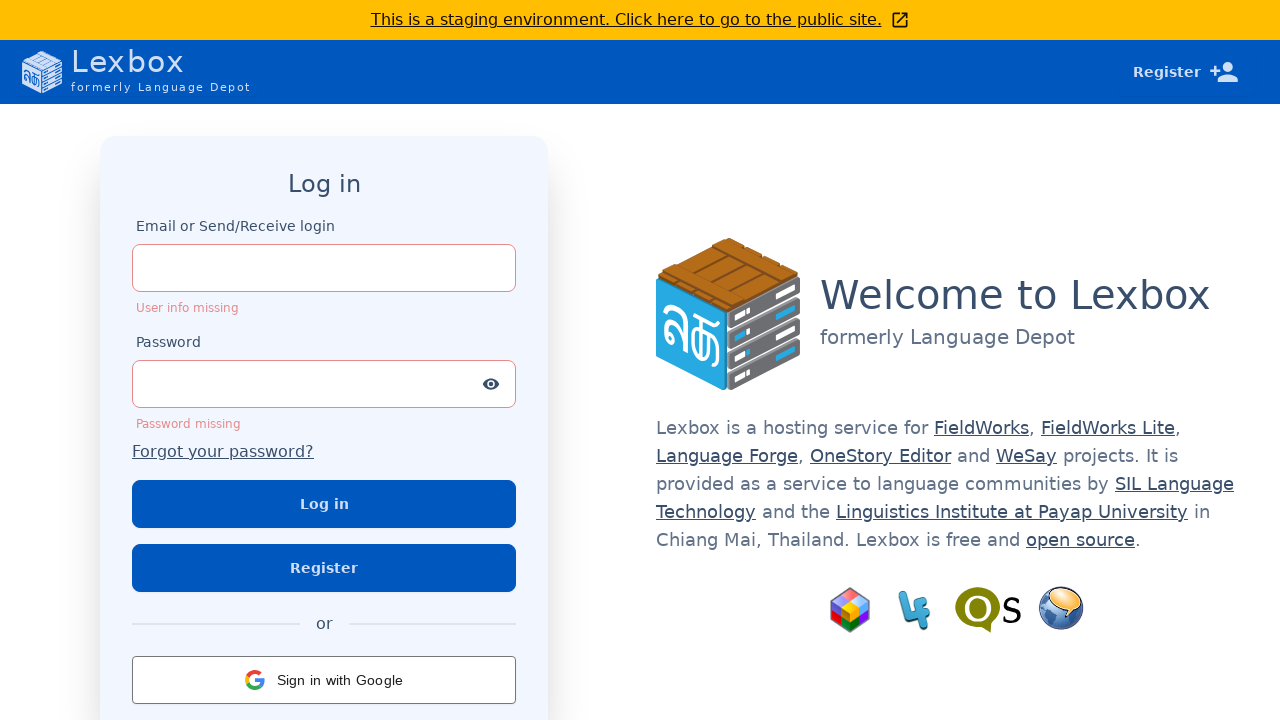

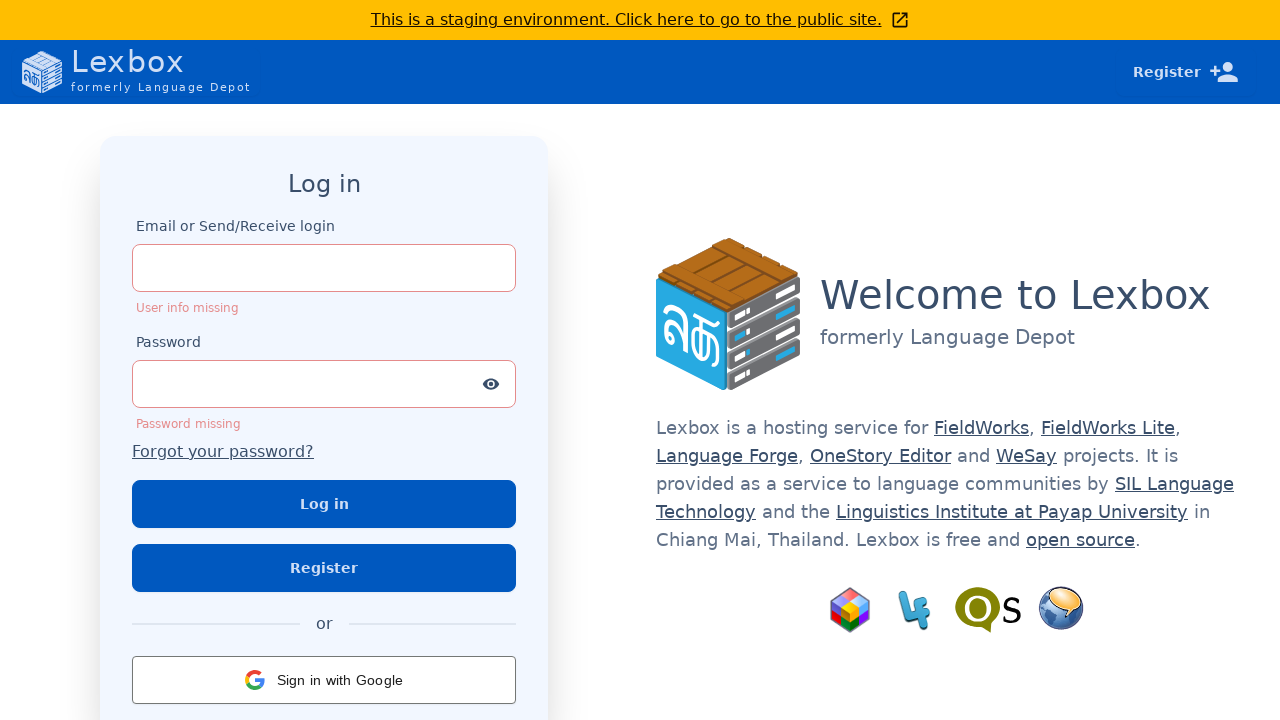